Tests jQuery UI datepicker functionality by navigating to a specific date (May 25, 2026) using the calendar navigation controls

Starting URL: https://jqueryui.com/datepicker/

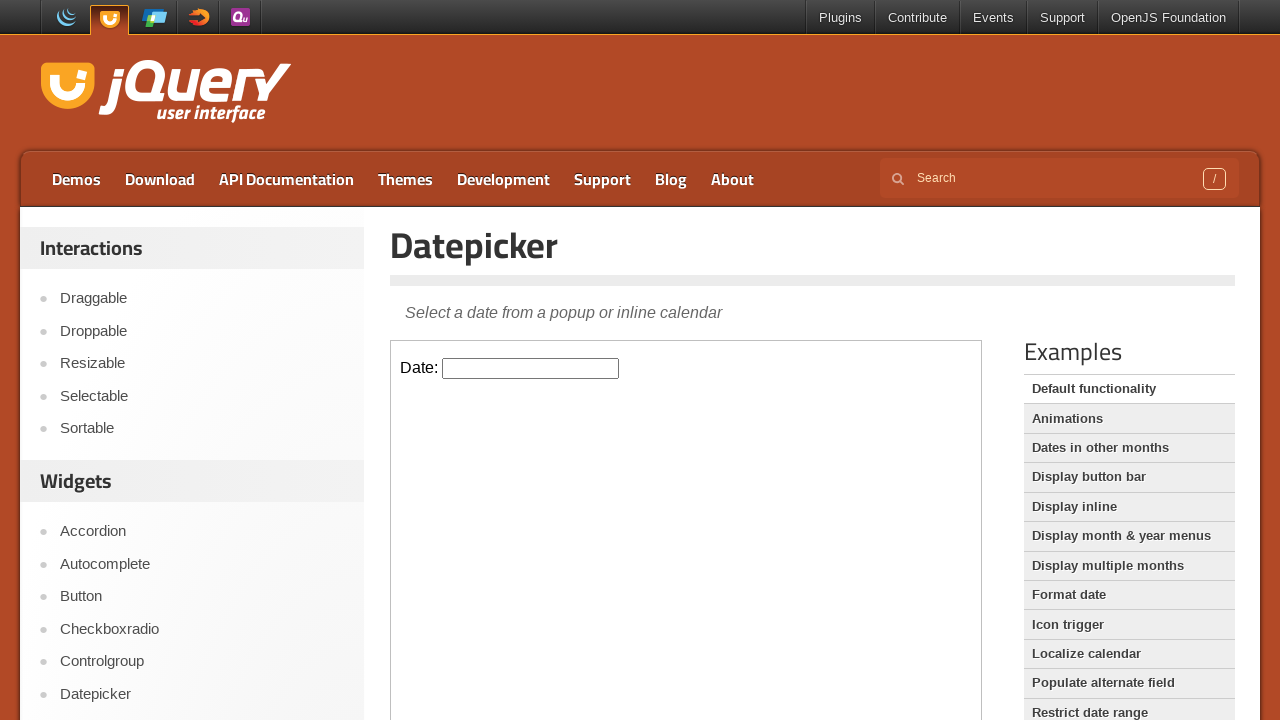

Located iframe containing the datepicker
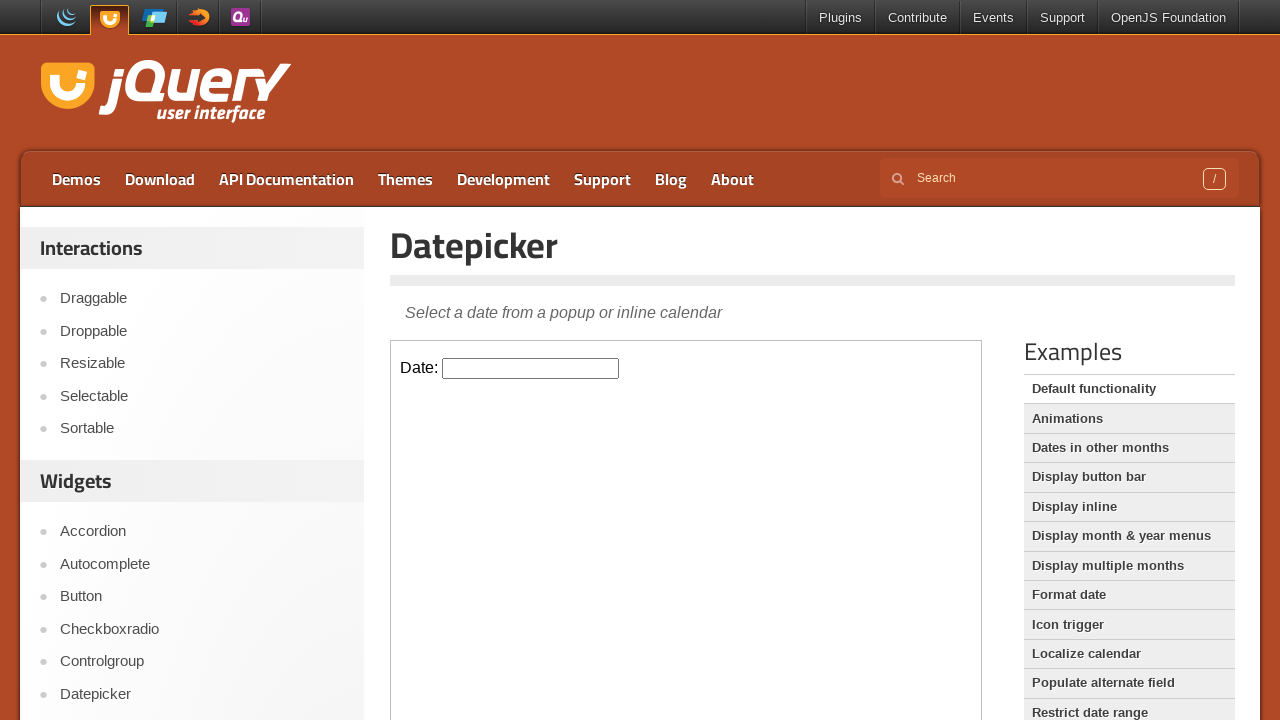

Located datepicker input element
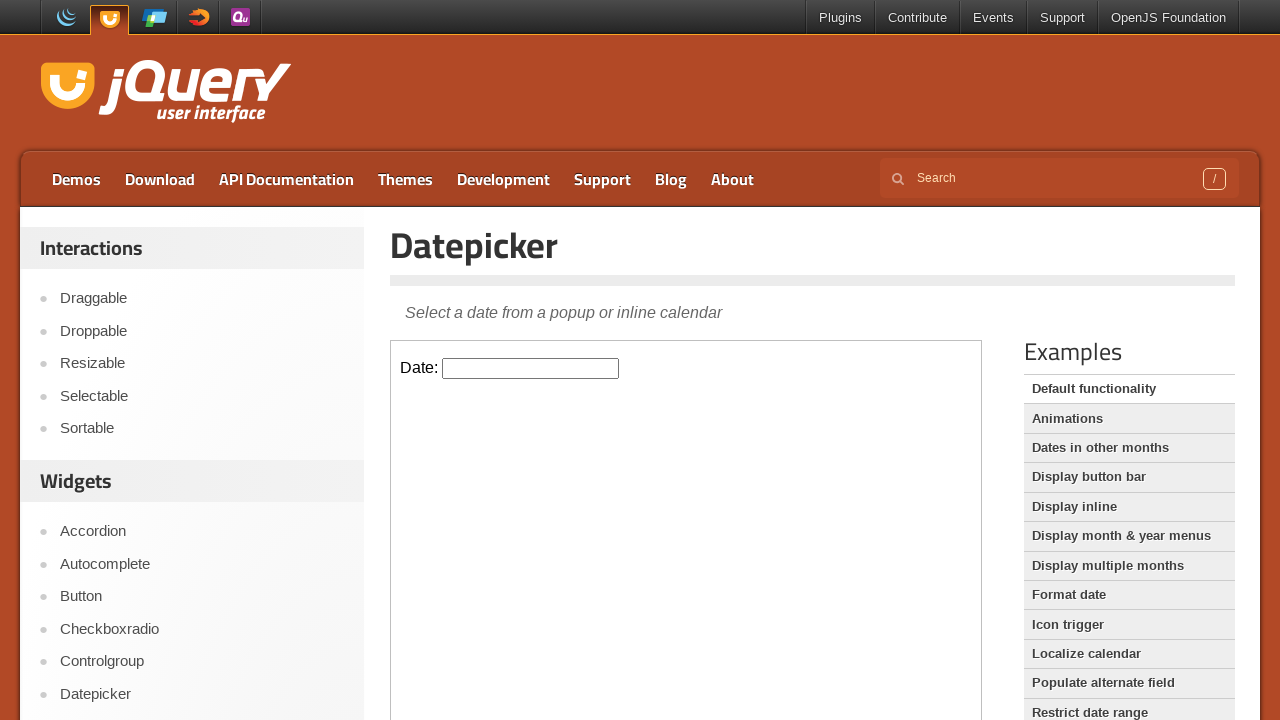

Clicked datepicker input to open calendar at (531, 368) on iframe >> nth=0 >> internal:control=enter-frame >> #datepicker
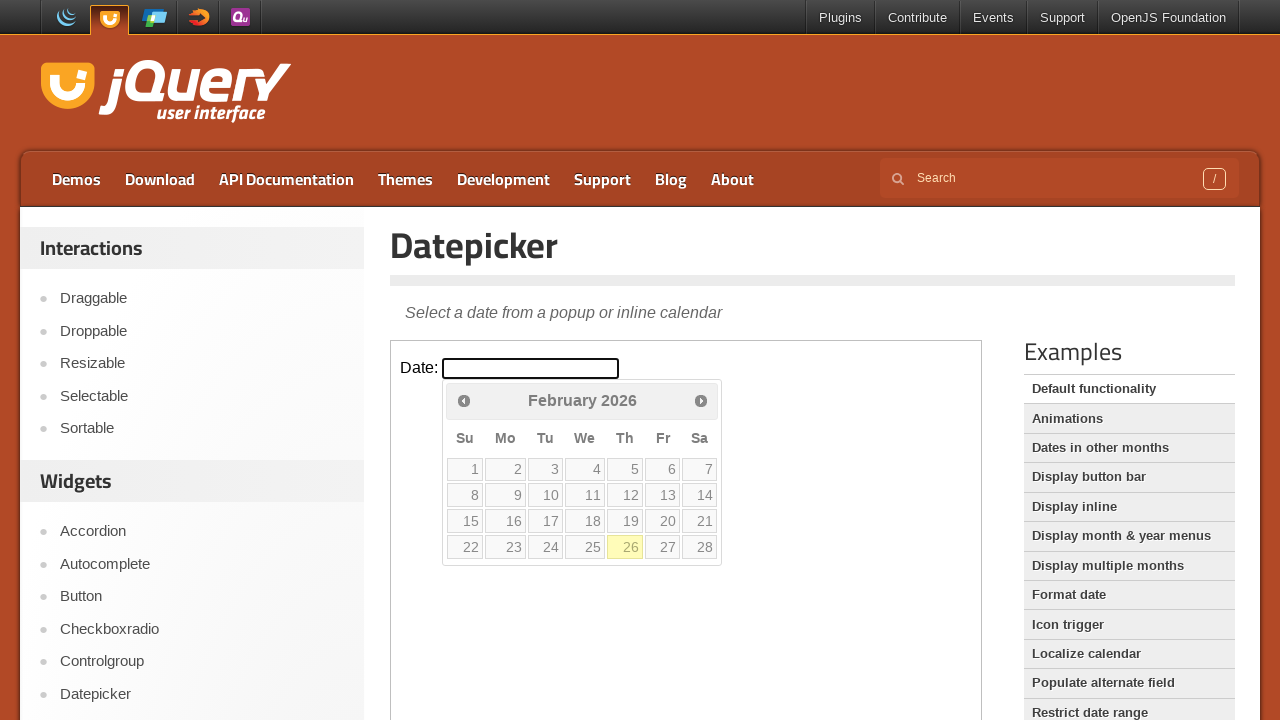

Retrieved current year: 2026
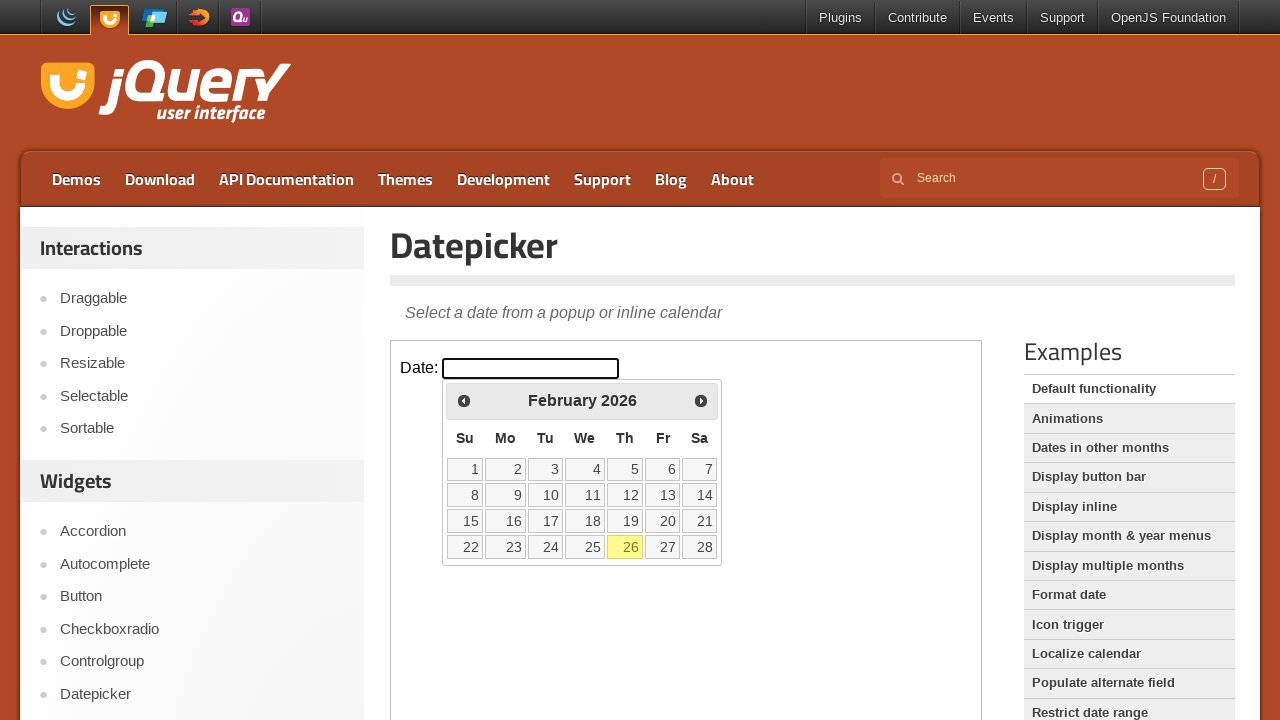

Retrieved current month: February
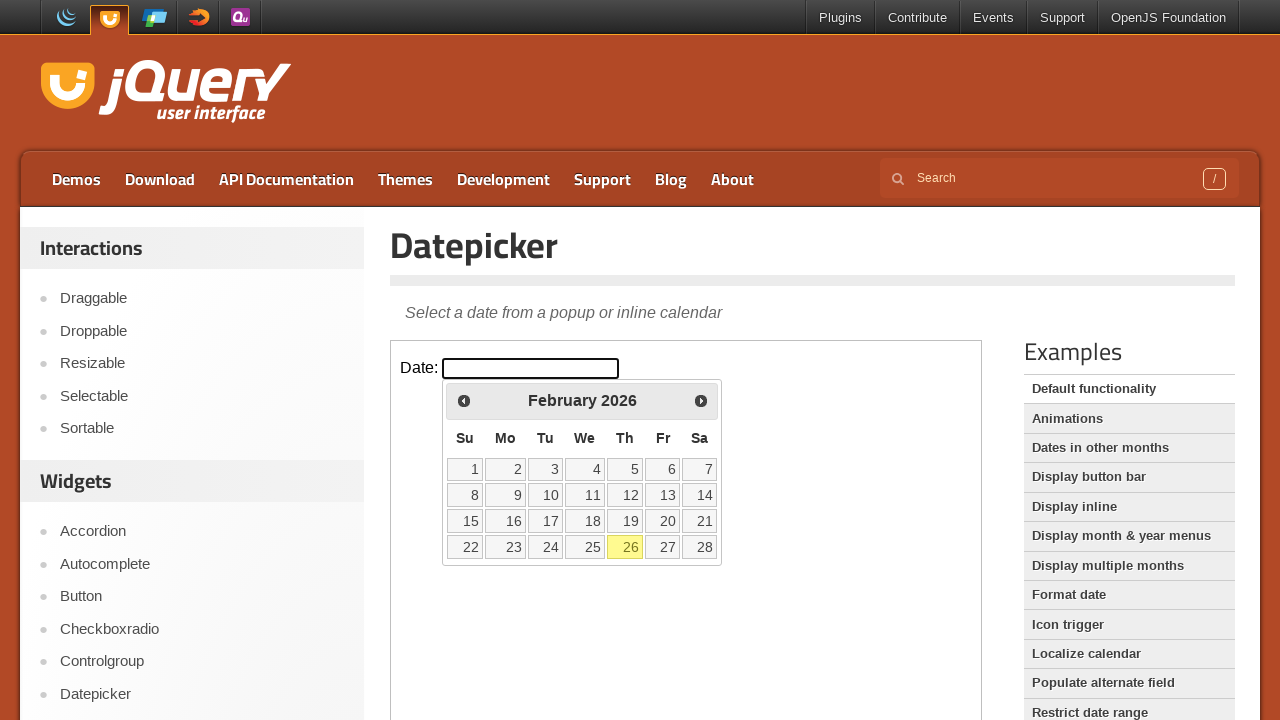

Clicked next month navigation button at (701, 400) on iframe >> nth=0 >> internal:control=enter-frame >> .ui-icon.ui-icon-circle-trian
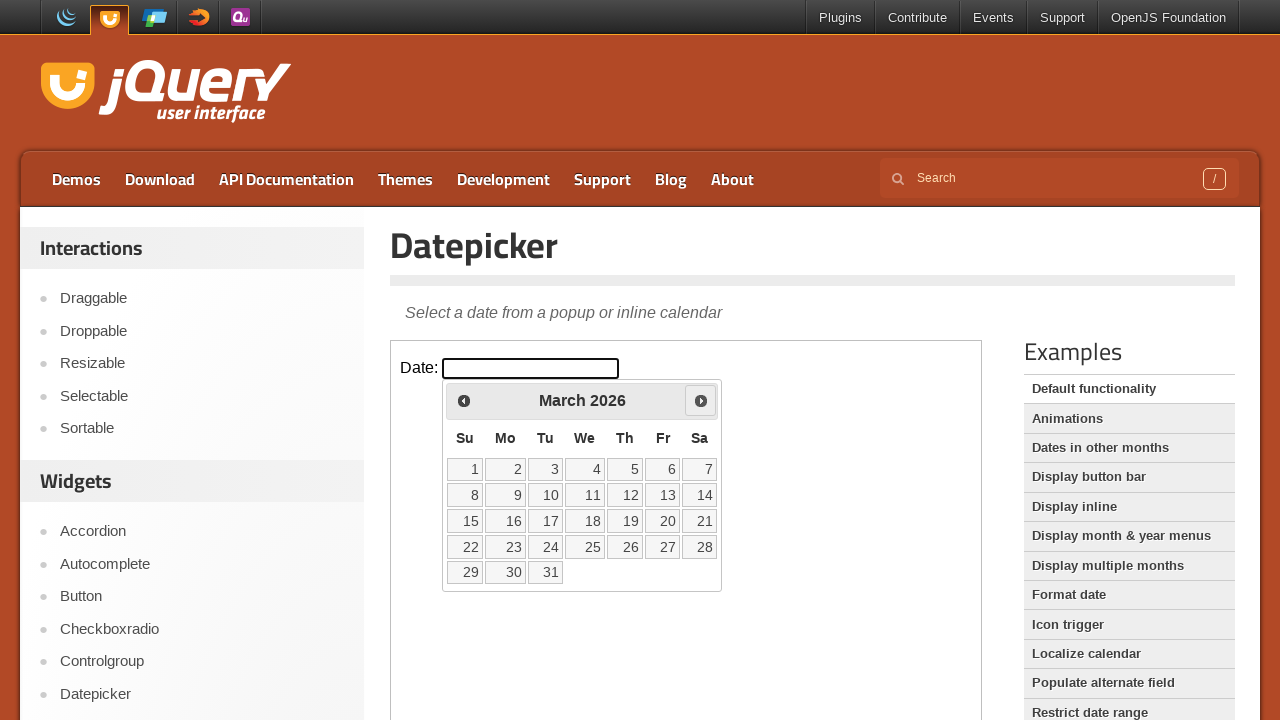

Retrieved current year: 2026
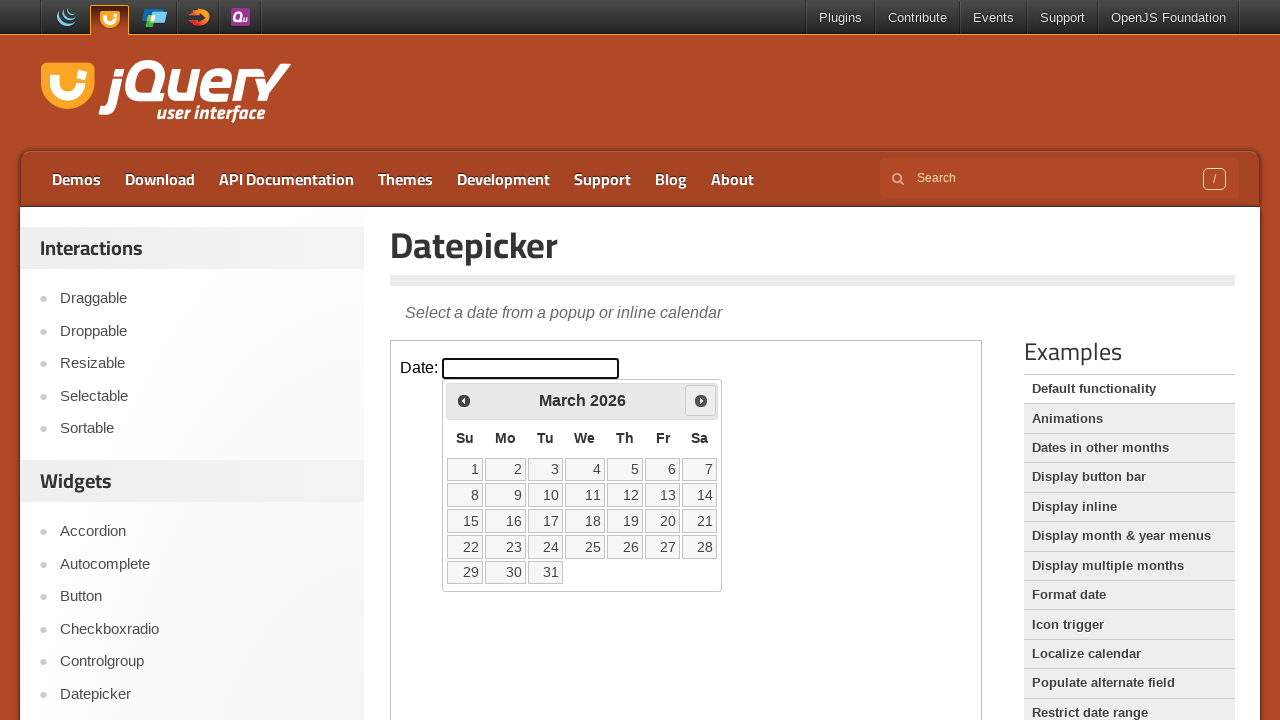

Retrieved current month: March
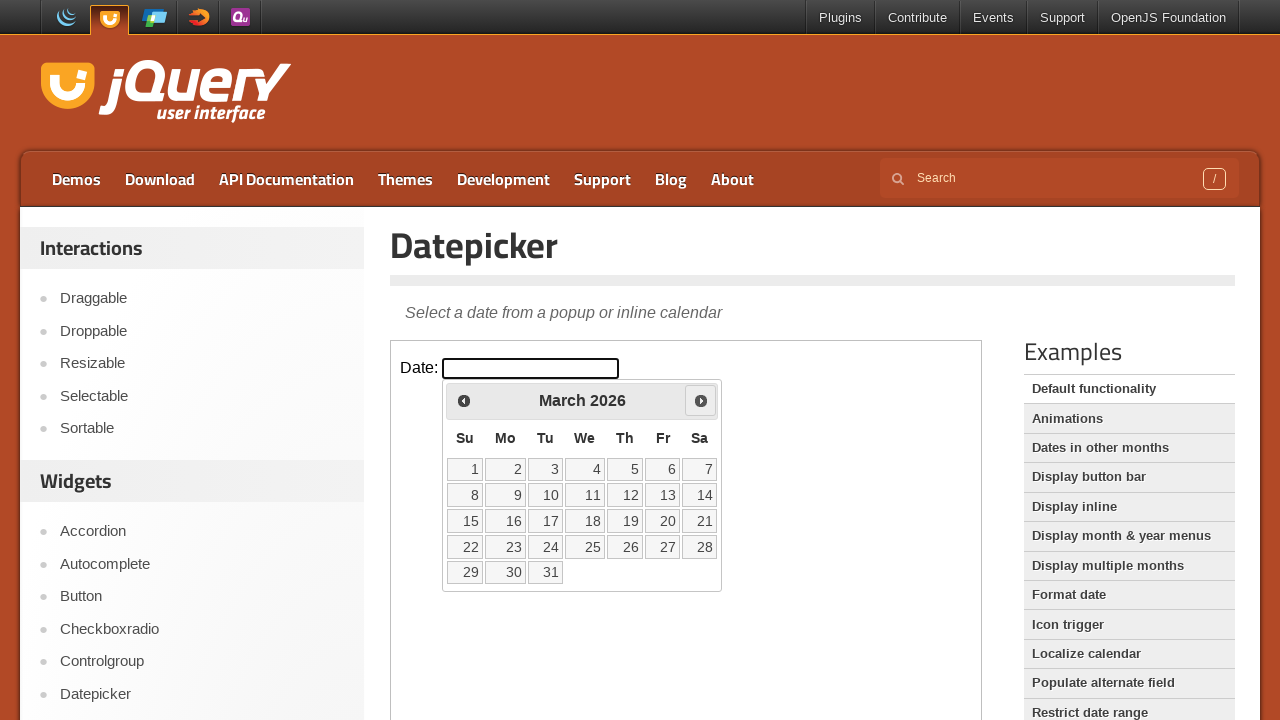

Clicked next month navigation button at (701, 400) on iframe >> nth=0 >> internal:control=enter-frame >> .ui-icon.ui-icon-circle-trian
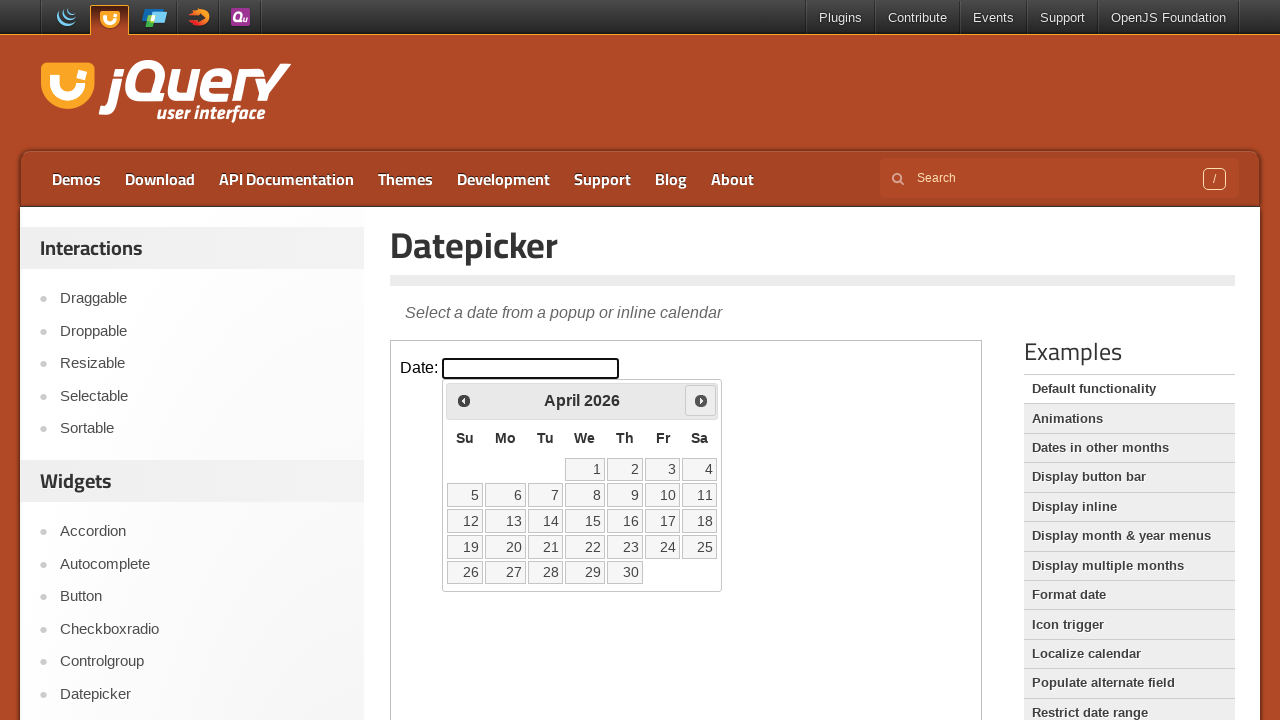

Retrieved current year: 2026
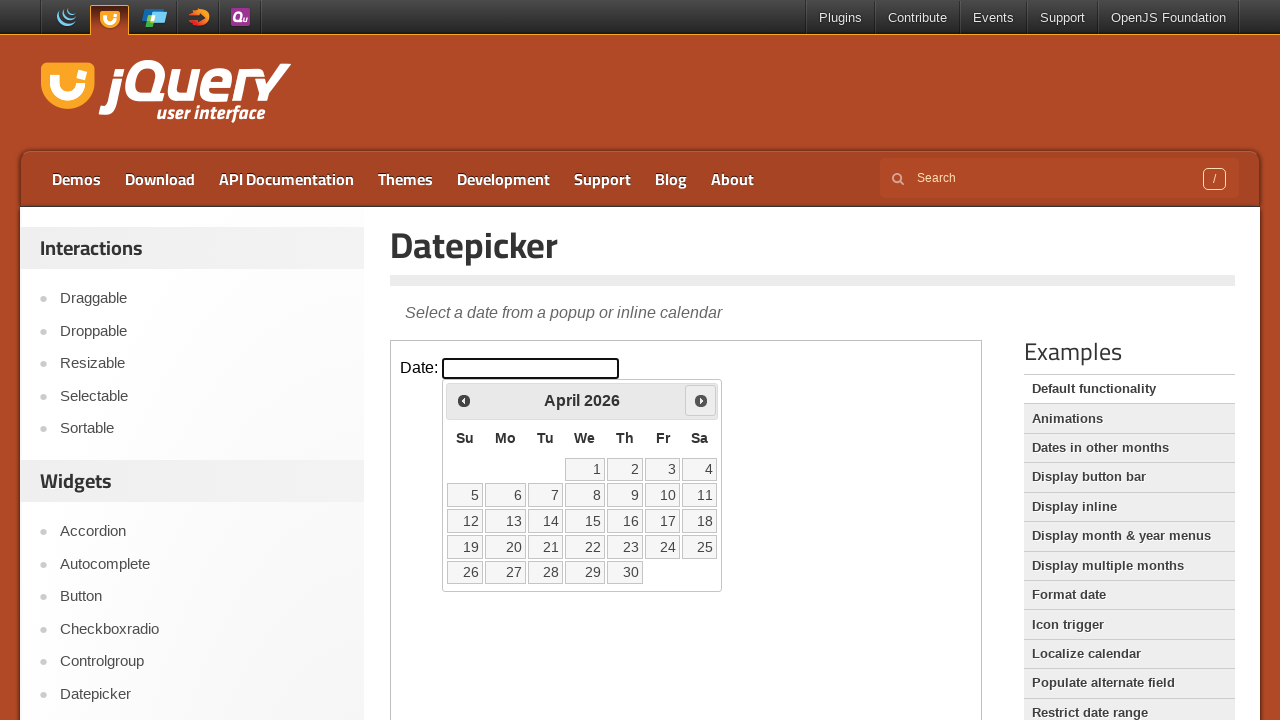

Retrieved current month: April
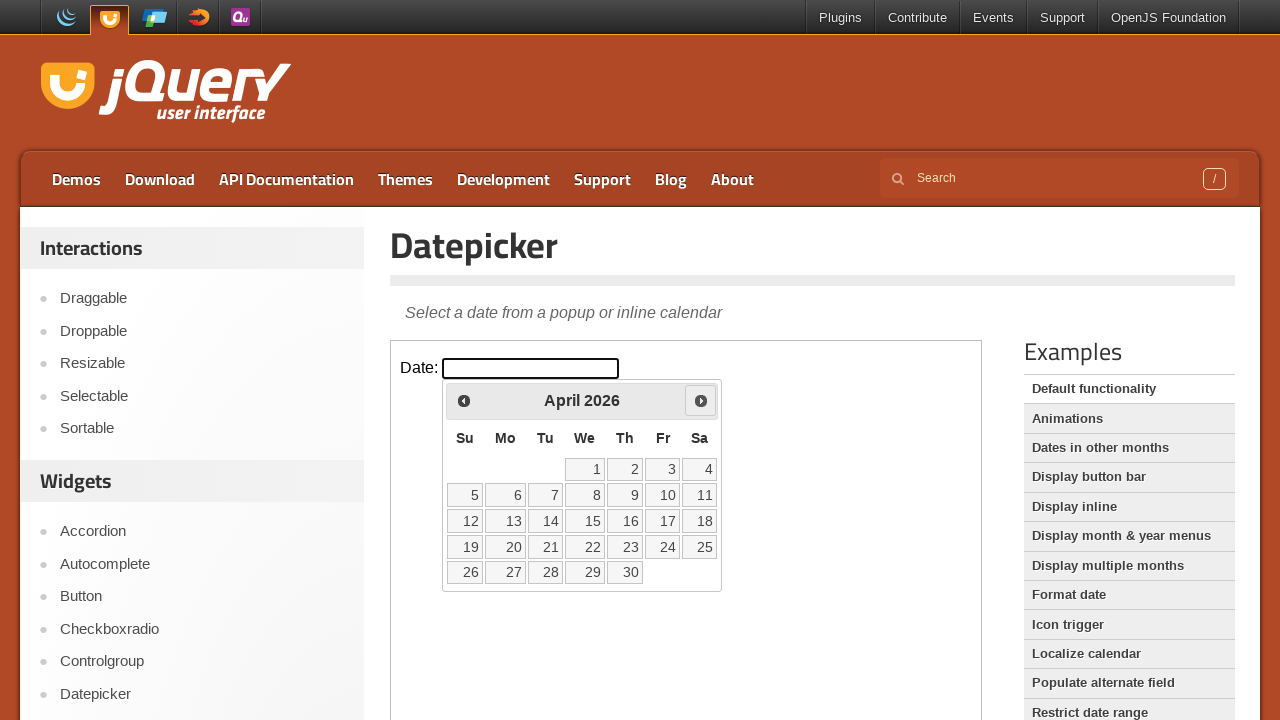

Clicked next month navigation button at (701, 400) on iframe >> nth=0 >> internal:control=enter-frame >> .ui-icon.ui-icon-circle-trian
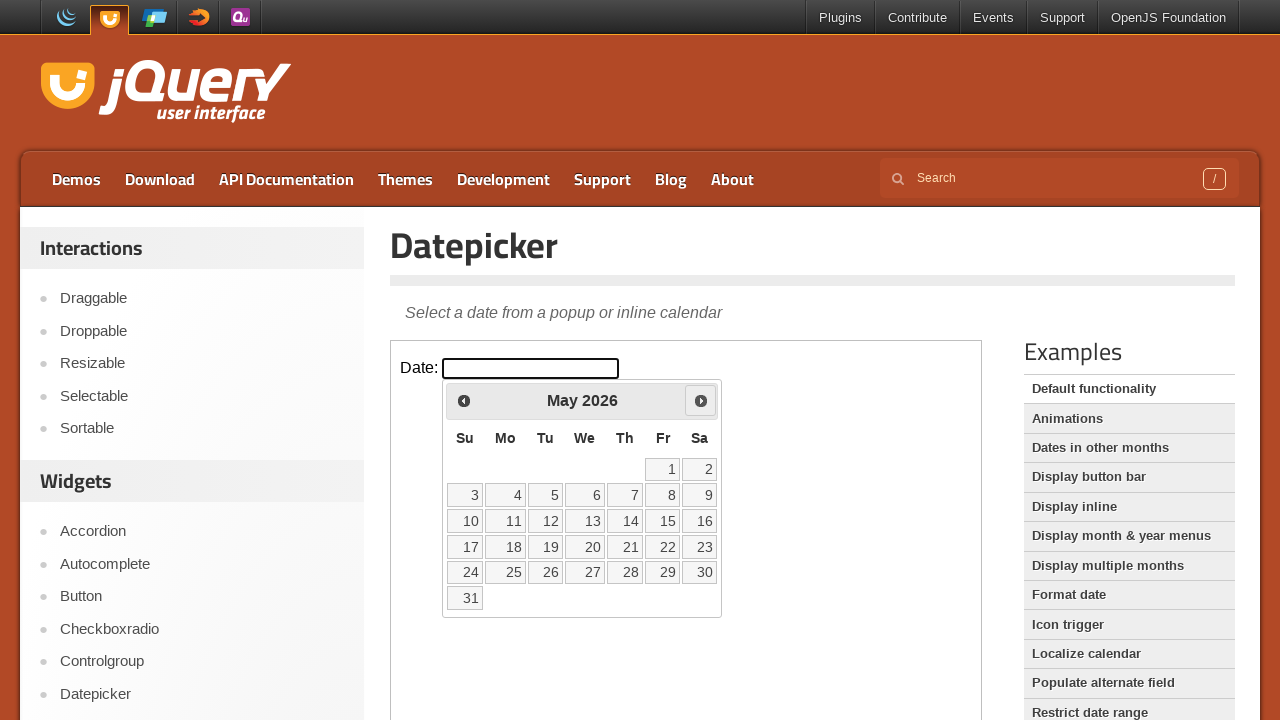

Retrieved current year: 2026
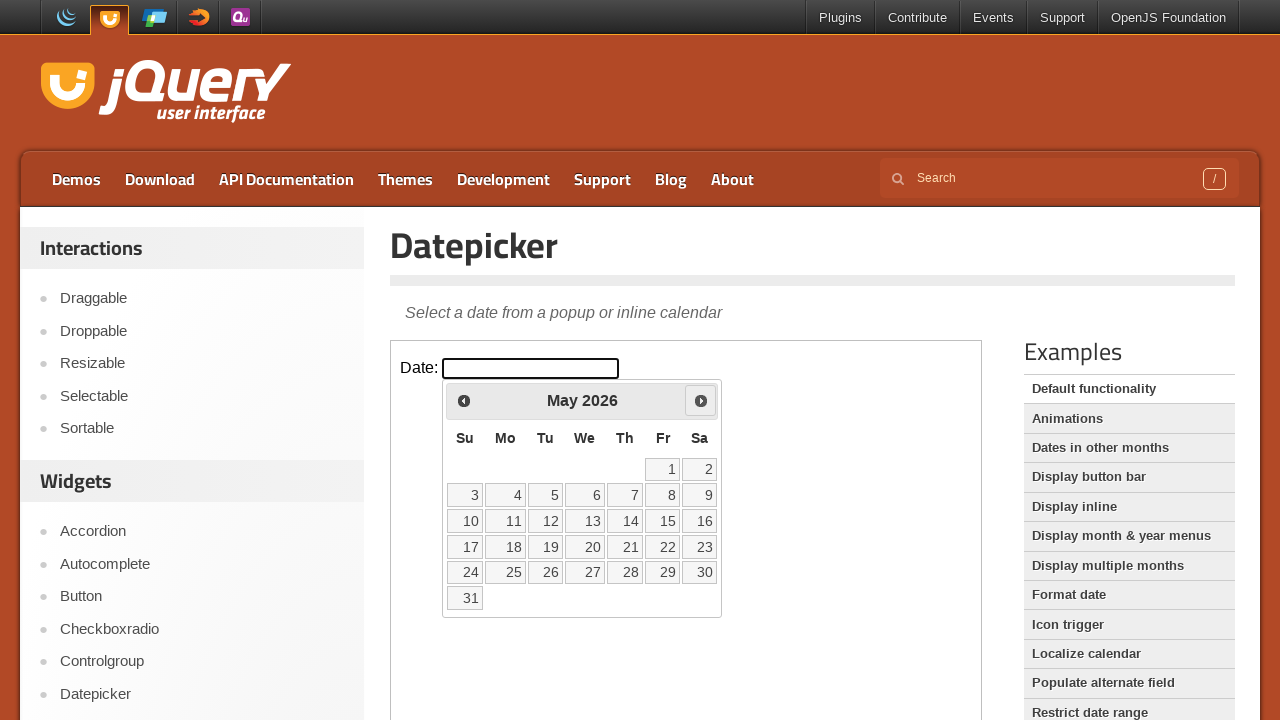

Retrieved current month: May
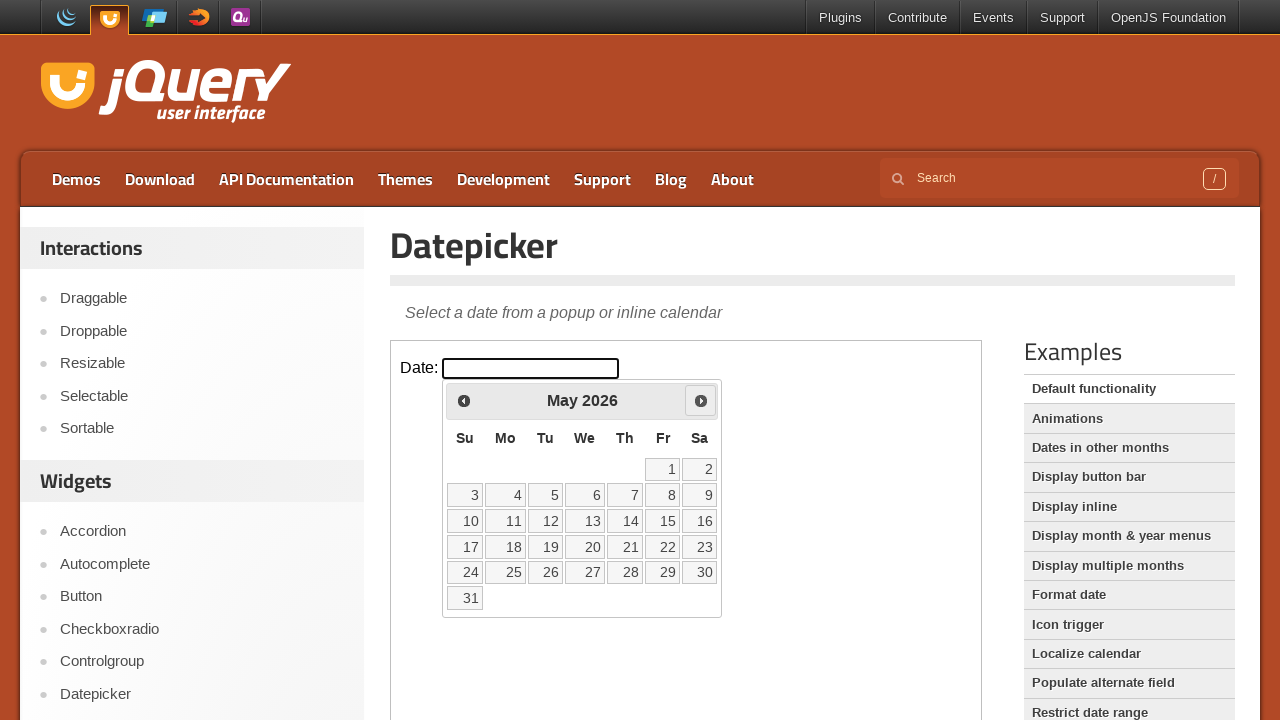

Reached target month/year: May 2026
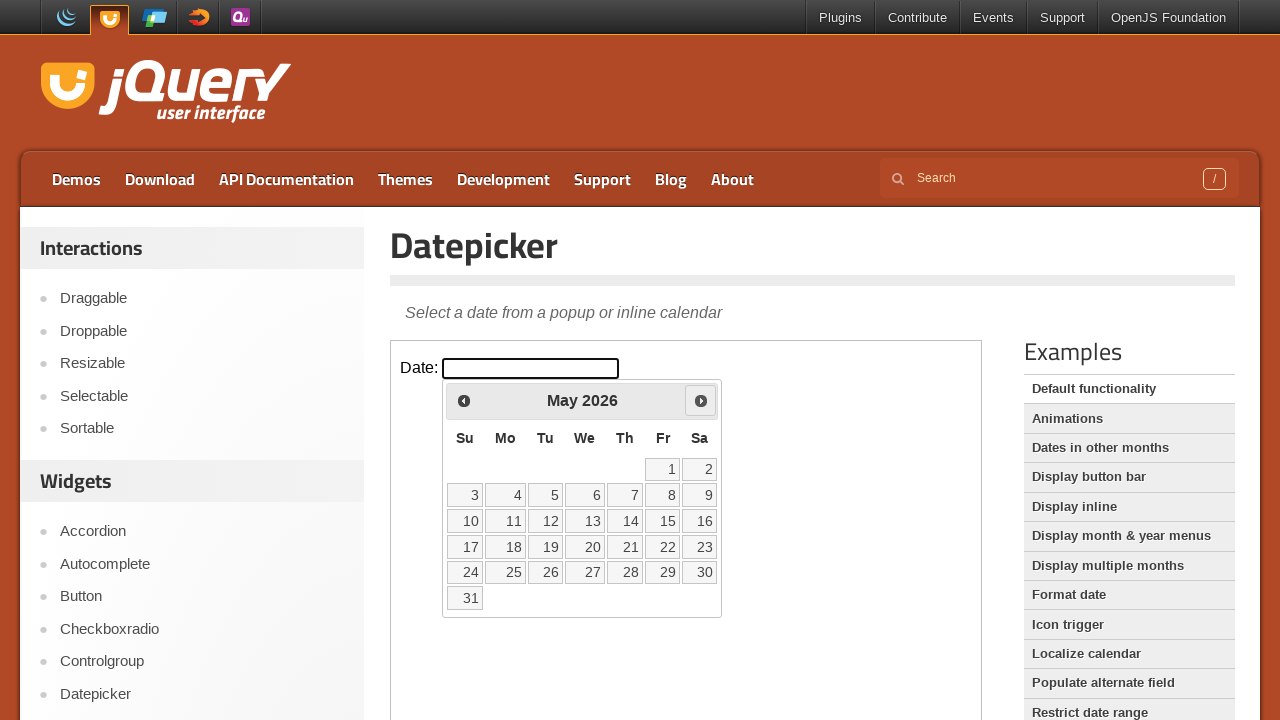

Clicked date 25 to select May 25, 2026 at (506, 572) on iframe >> nth=0 >> internal:control=enter-frame >> //table[@class='ui-datepicker
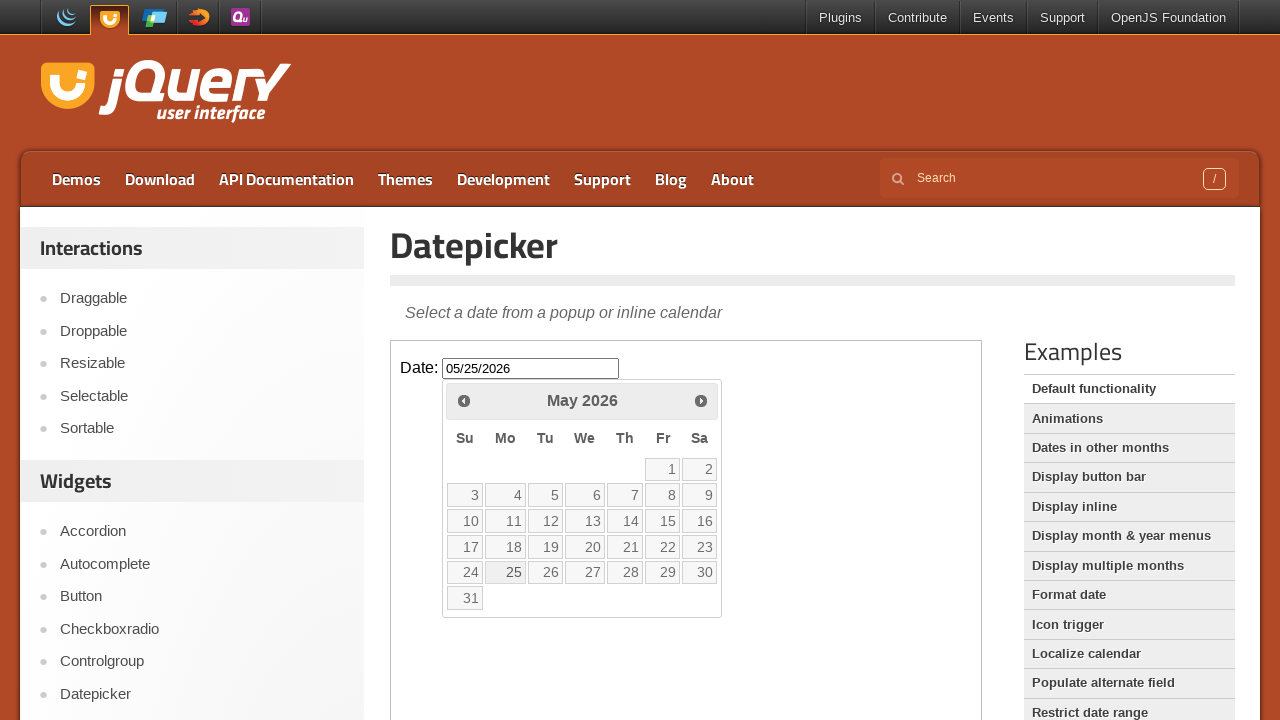

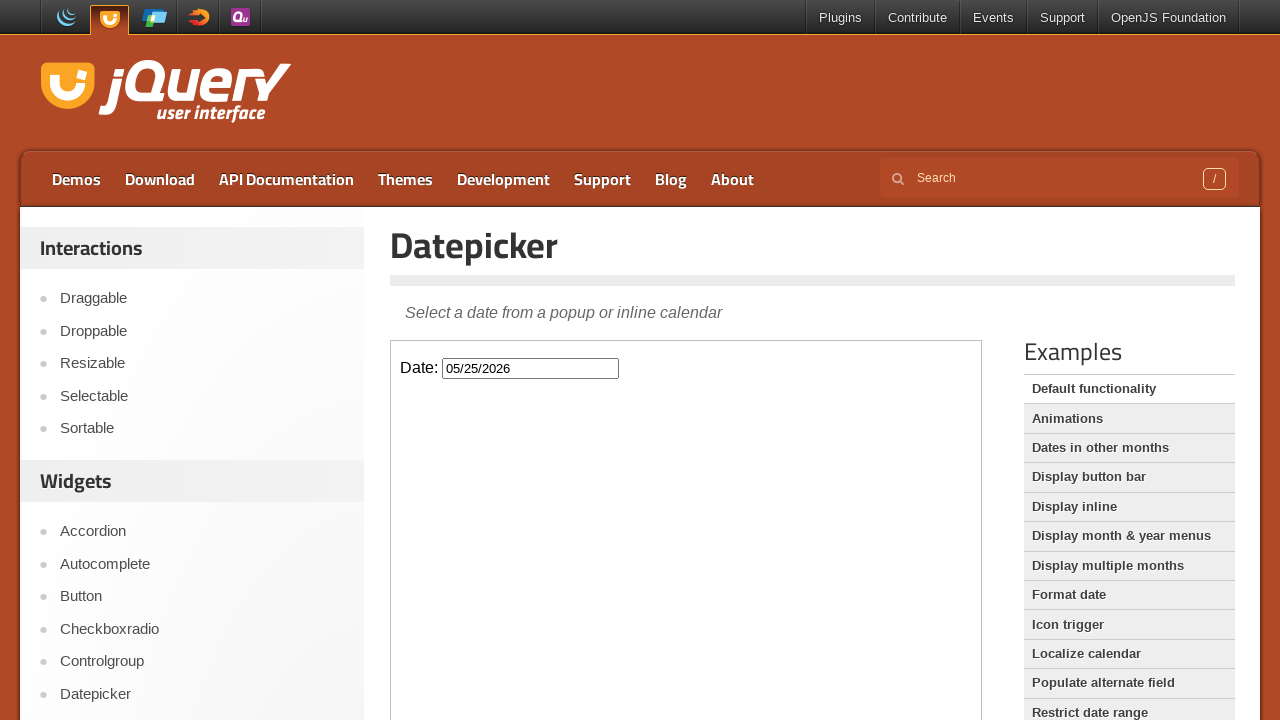